Tests a registration form by filling in personal details including name, address, email, phone, gender selection, hobby checkbox, language multi-select, and skills dropdown.

Starting URL: http://demo.automationtesting.in/Register.html

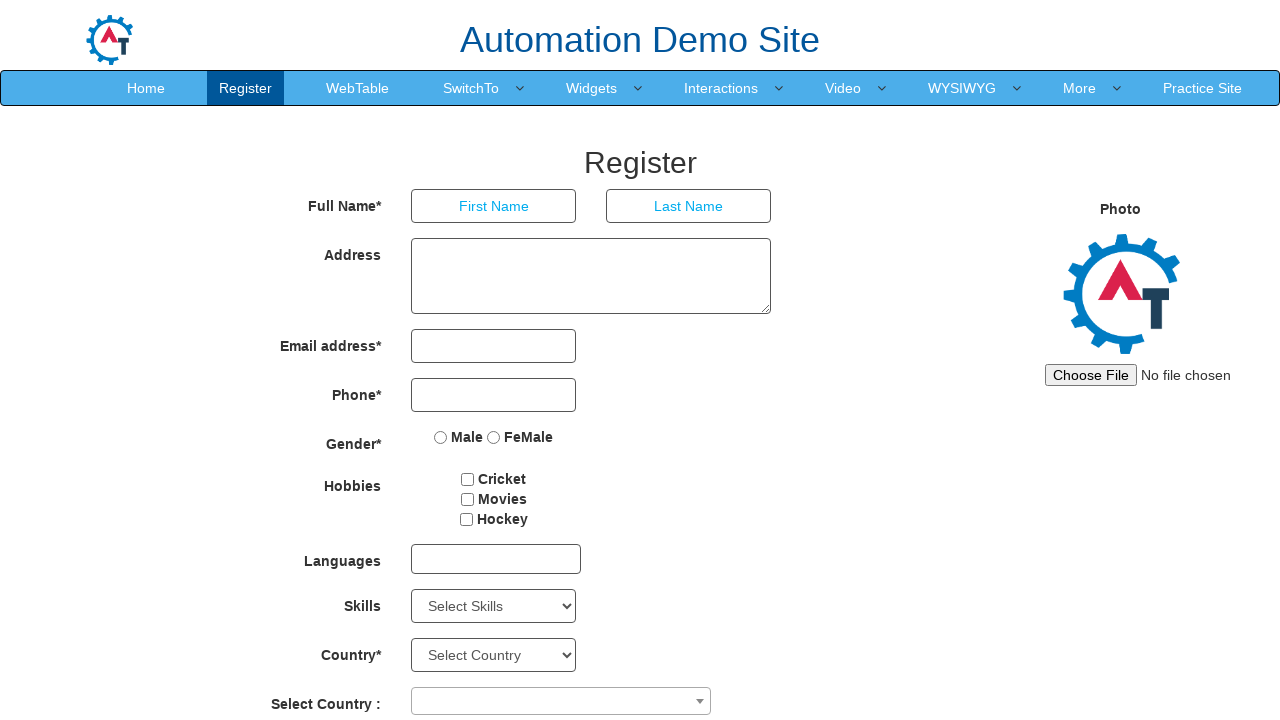

Filled first name with 'Sachin' on input[placeholder='First Name']
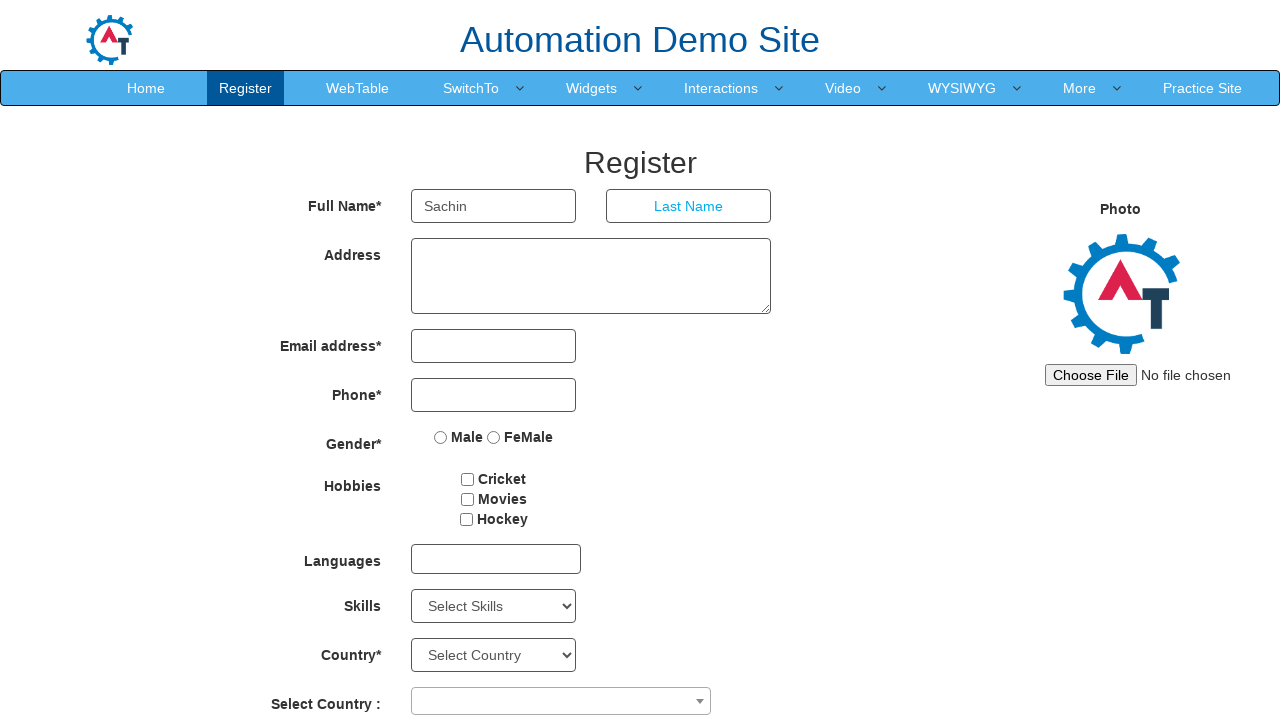

Filled last name with 'Tendulkar' on input[placeholder='Last Name']
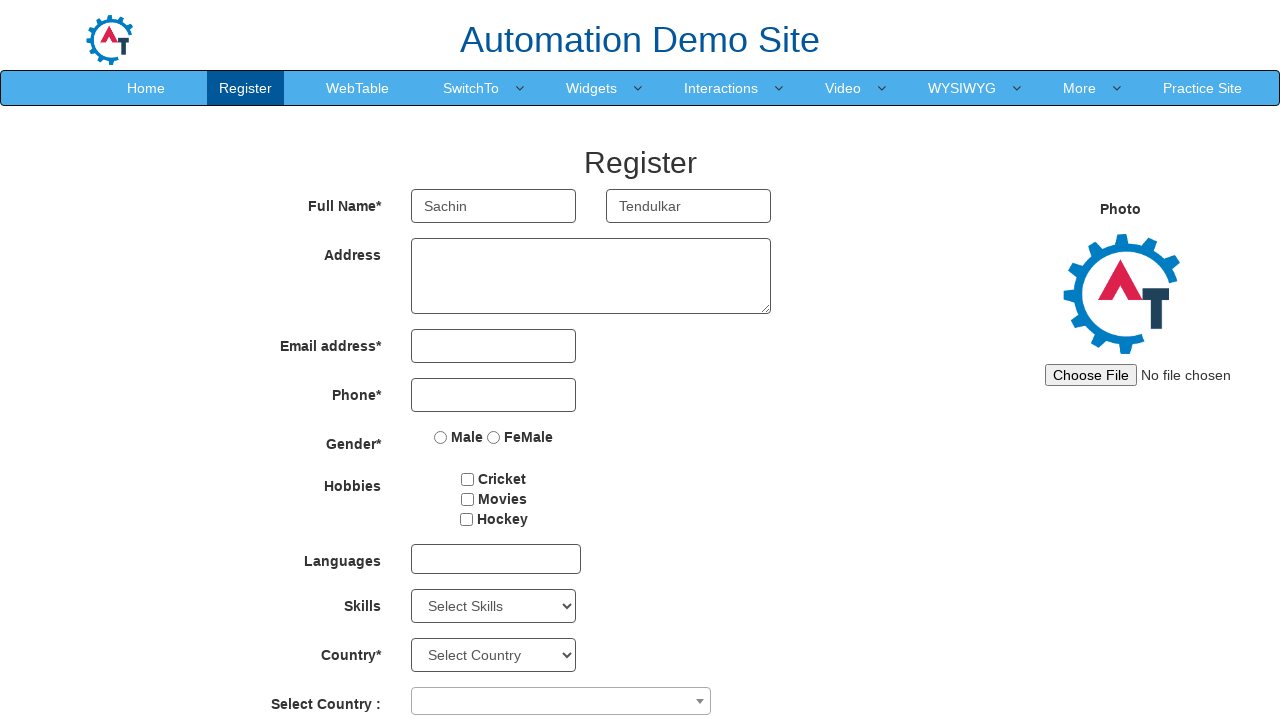

Filled address with 'Flat 201,Ram Nagar, Delhi' on textarea[ng-model='Adress']
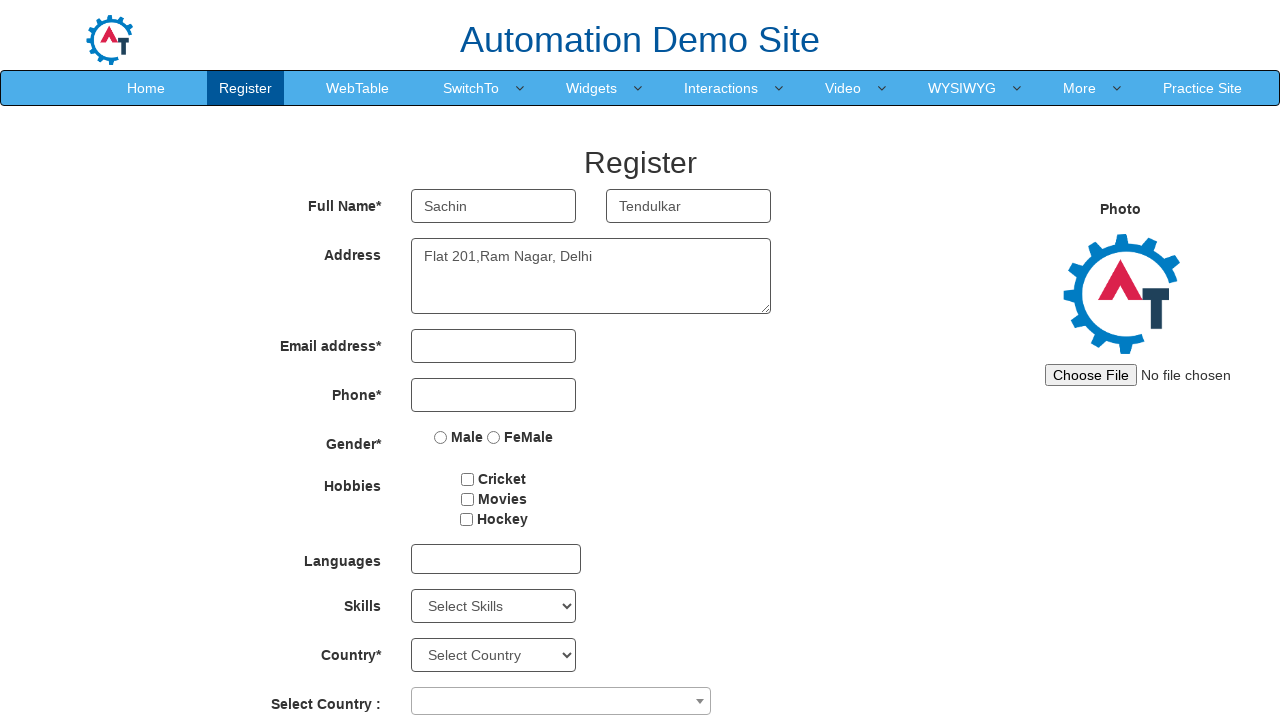

Filled email with 'thisisme@yahoo.com' on input[type='email']
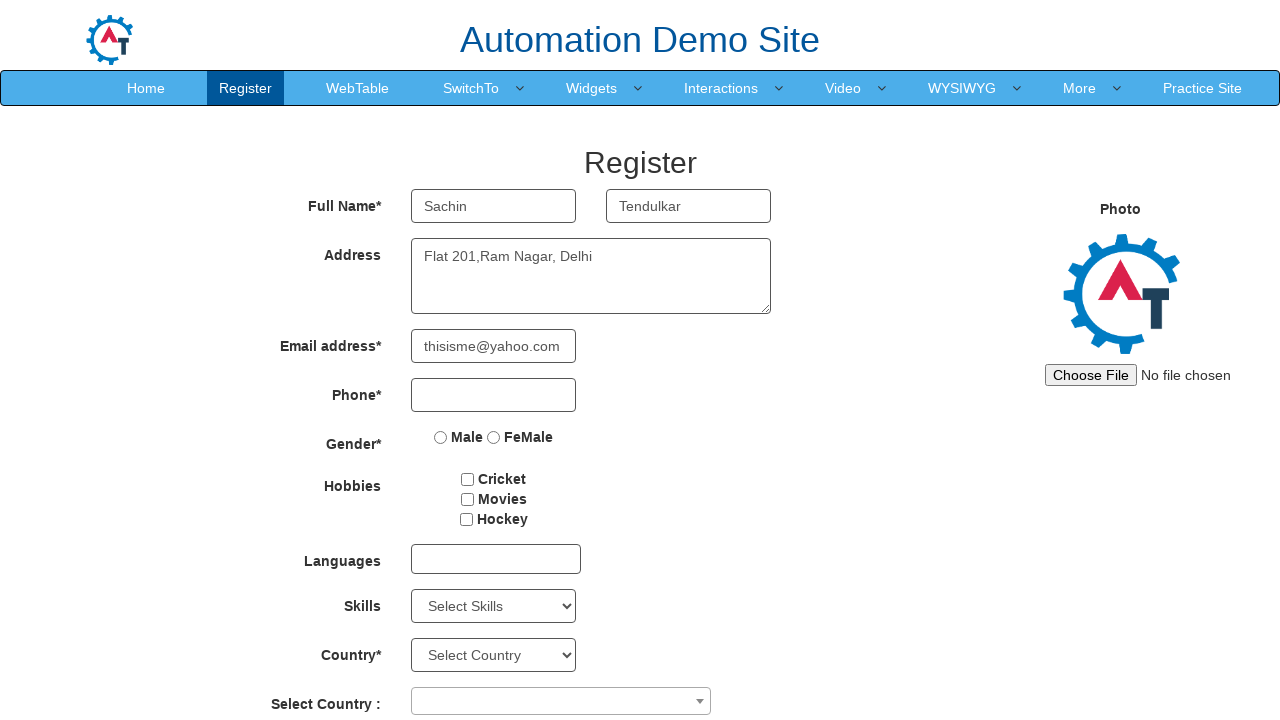

Filled phone number with '9999999999' on input[type='tel']
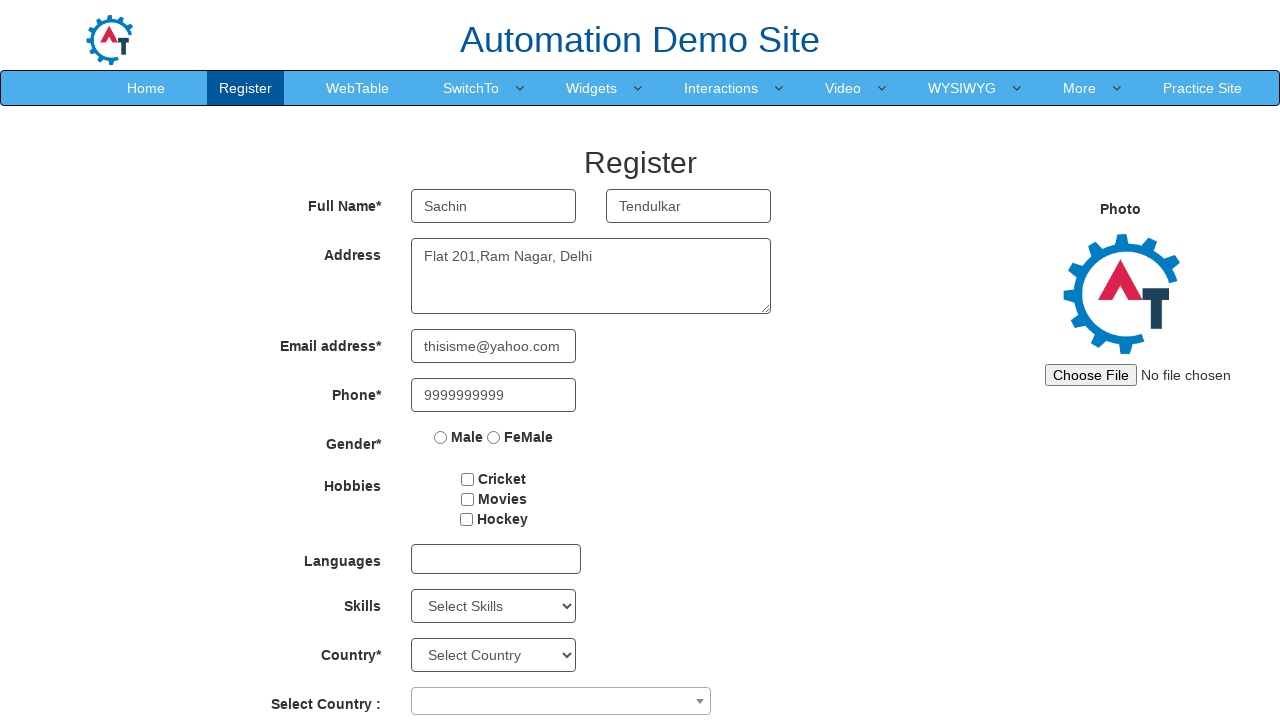

Selected gender 'Male' at (441, 437) on input[type='radio'][value='Male']
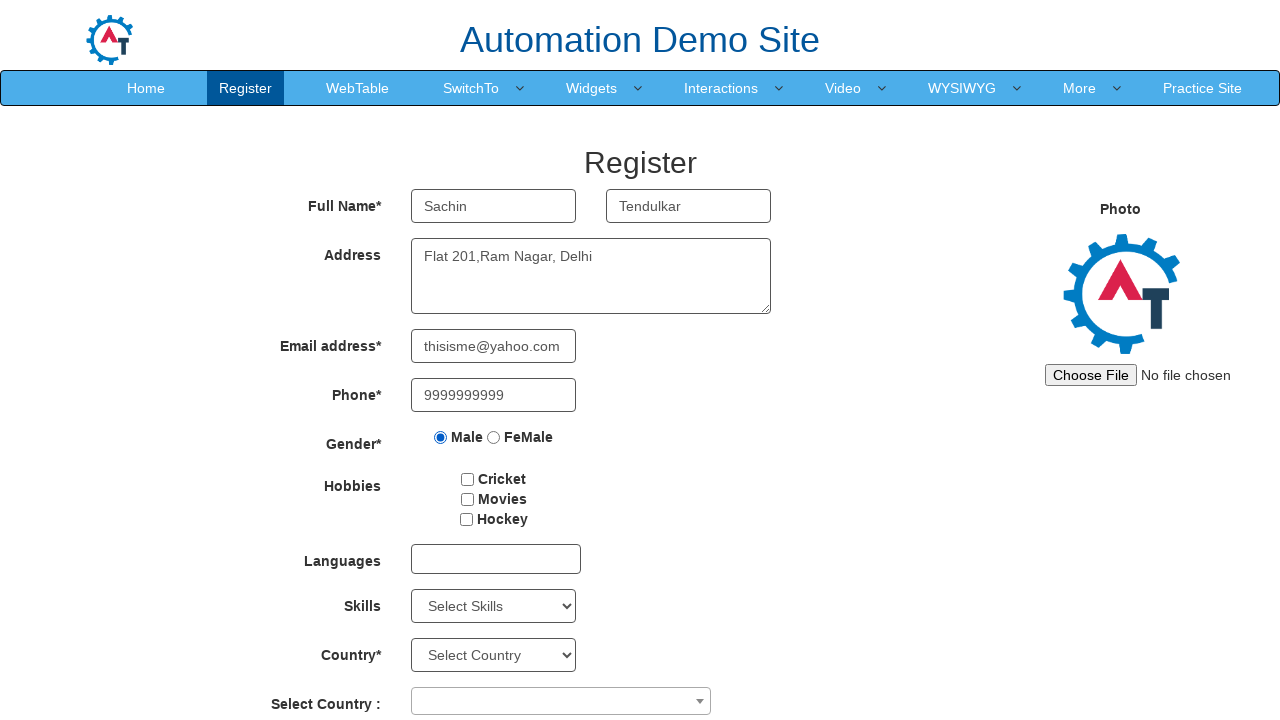

Selected hobby 'Movies' at (467, 499) on xpath=//label[text()='Movies ']//preceding-sibling::input
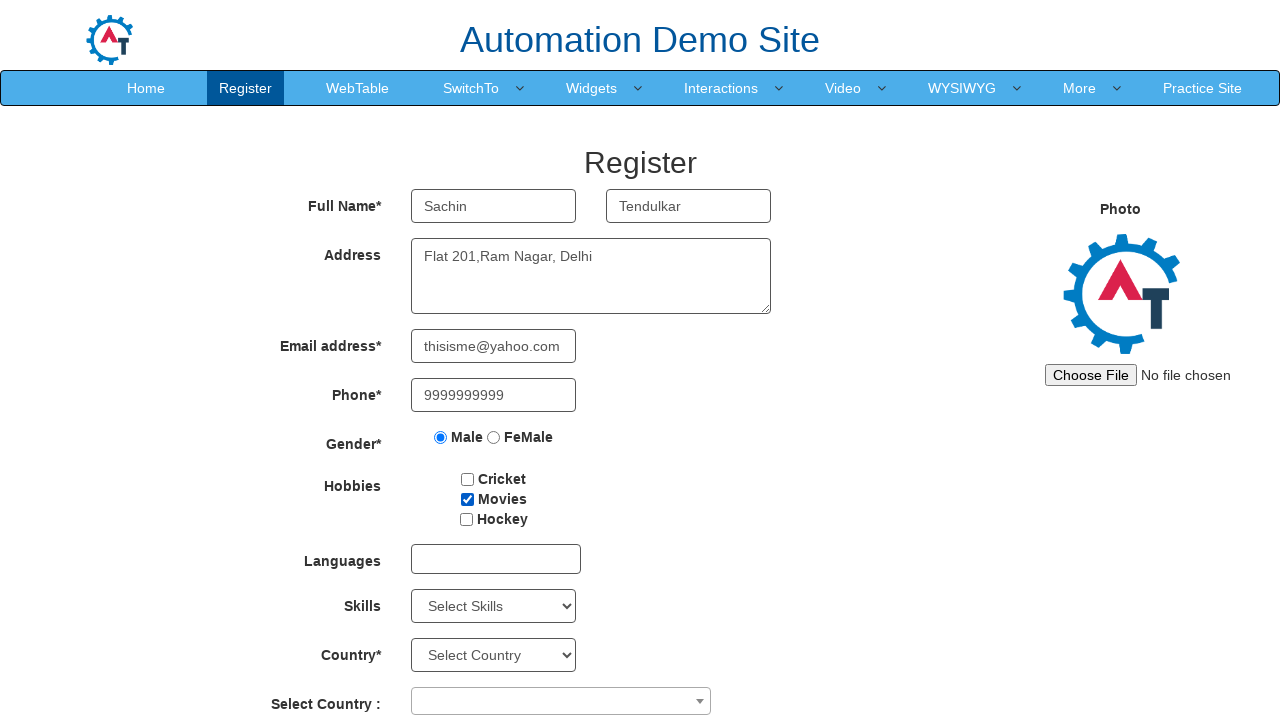

Opened languages multi-select dropdown at (494, 559) on xpath=//label[text()='Languages']//following-sibling::div
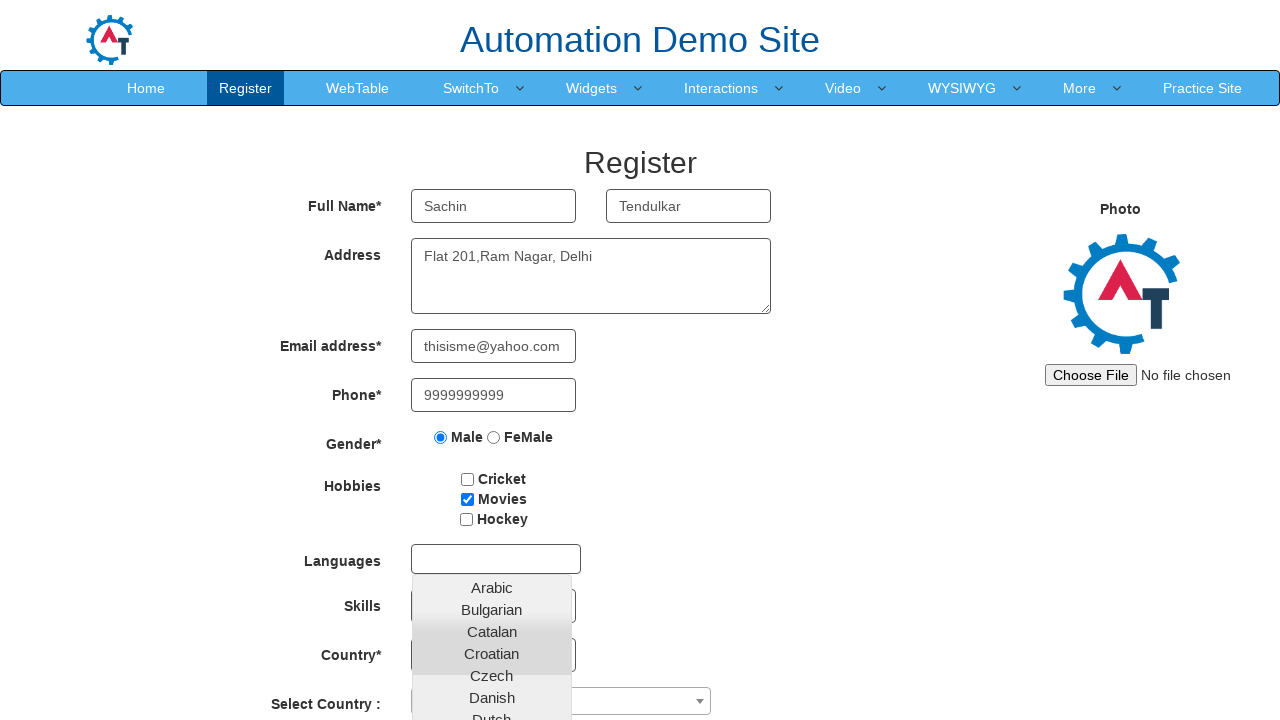

Selected 3rd language option from dropdown at (492, 632) on (//label[text()='Languages'])//following::div/multi-select/div[2]/ul/li[3]
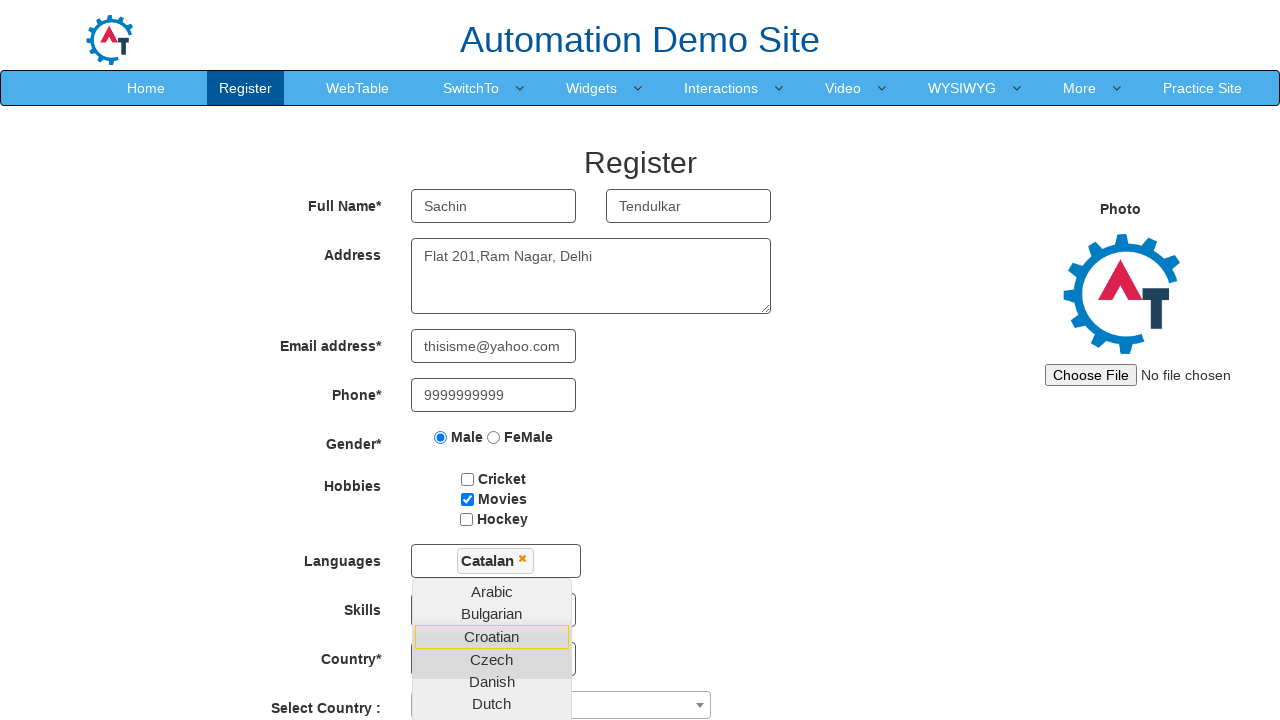

Closed language dropdown by clicking elsewhere at (640, 360) on body
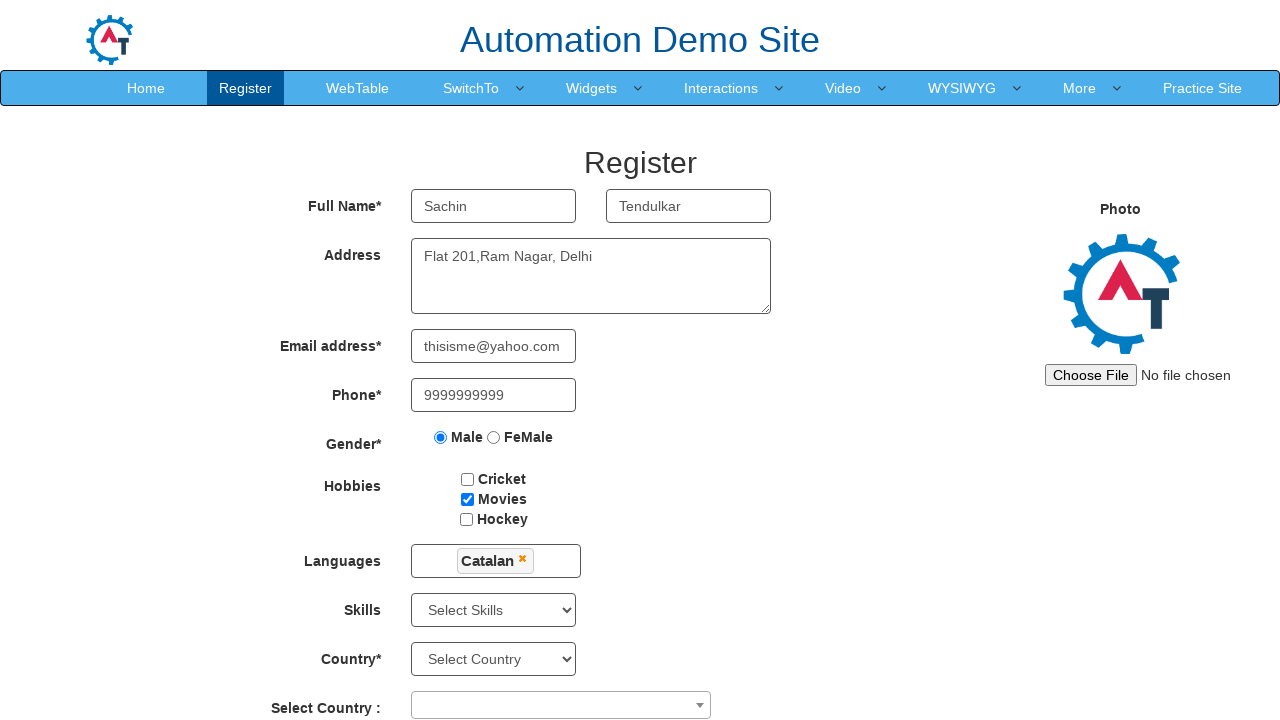

Selected skill 'AutoCAD' from dropdown on #Skills
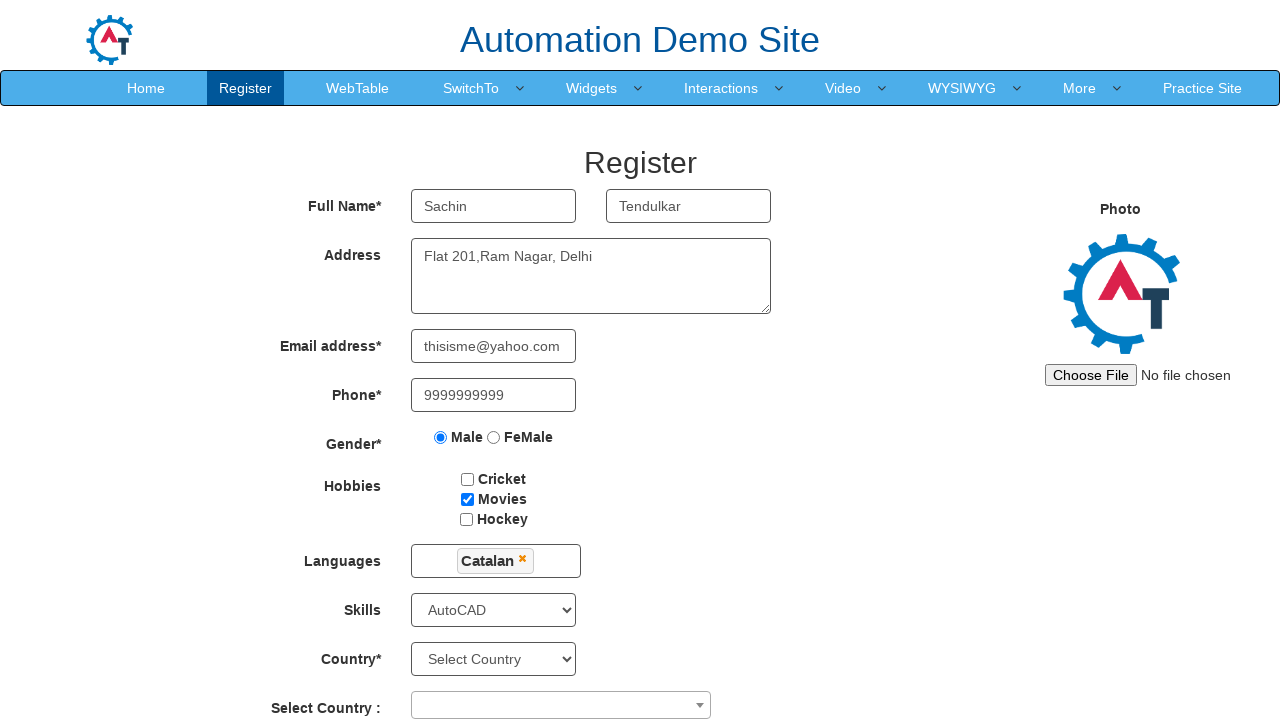

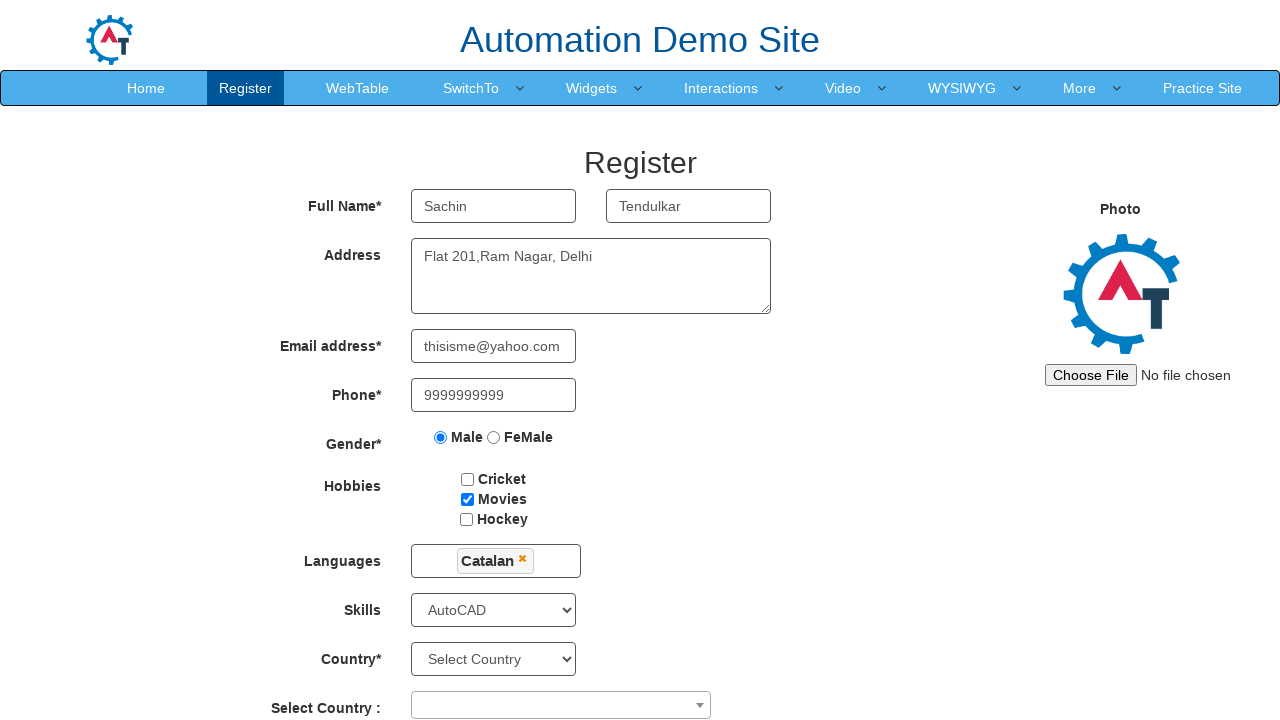